Tests retrieving the placeholder attribute value from an email input field on a Selenium practice page to verify attribute access functionality.

Starting URL: https://www.tutorialspoint.com/selenium/practice/selenium_automation_practice.php

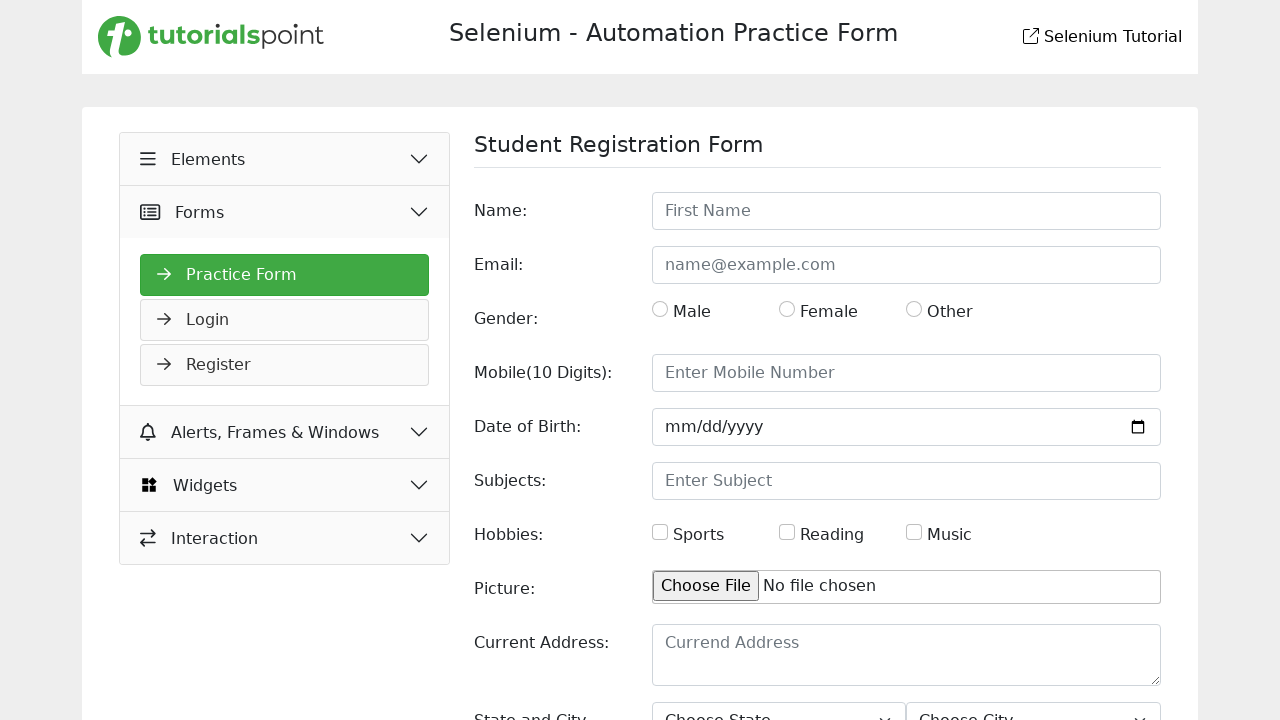

Waited for page to load
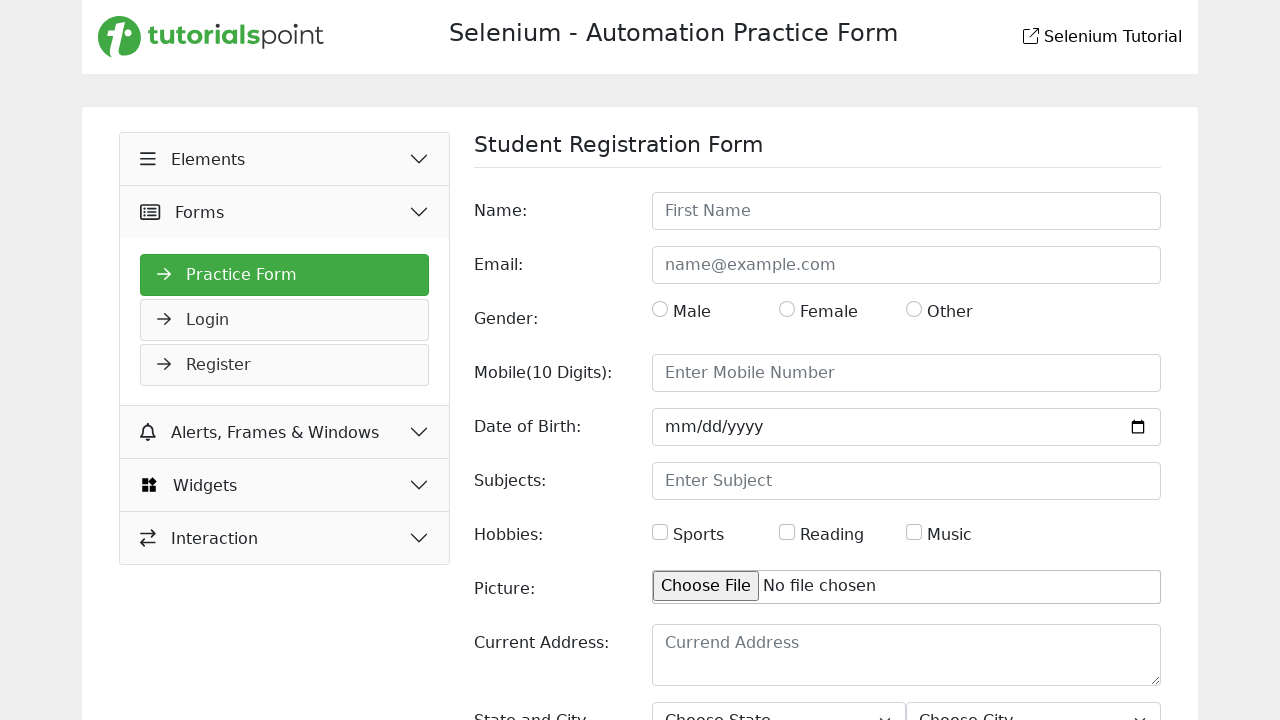

Located email input field with id='email'
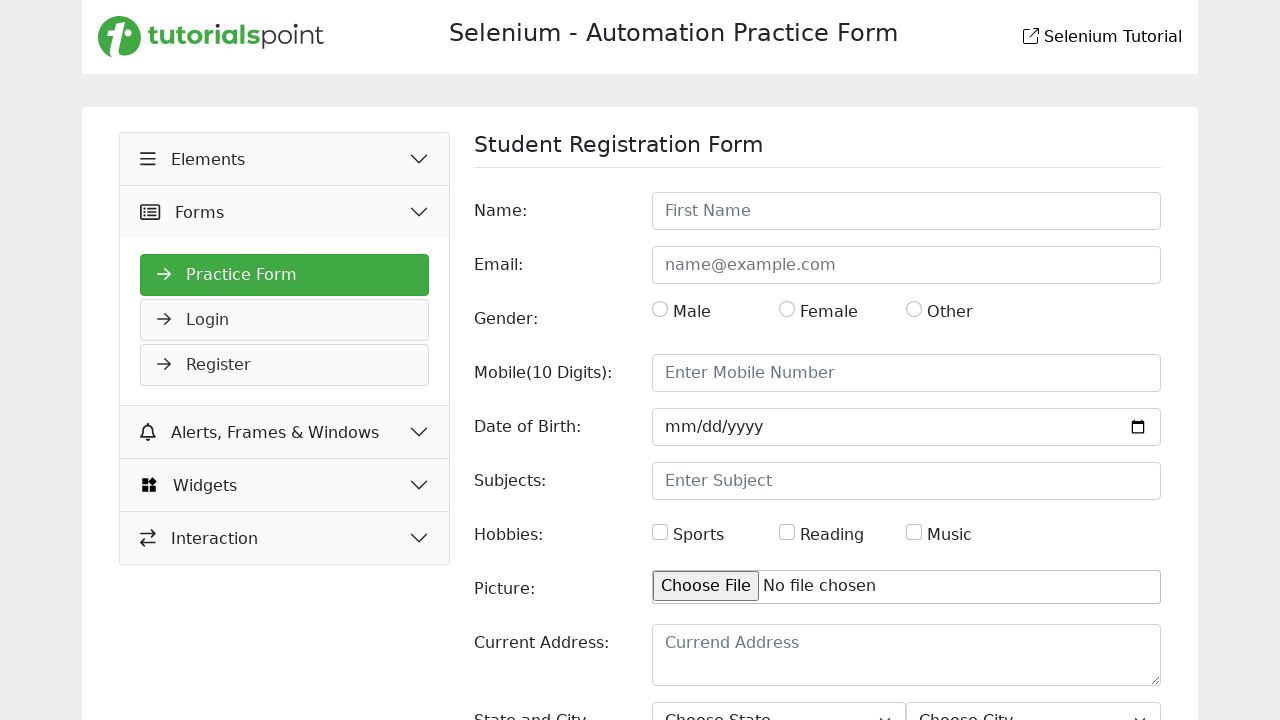

Retrieved placeholder attribute value: name@example.com
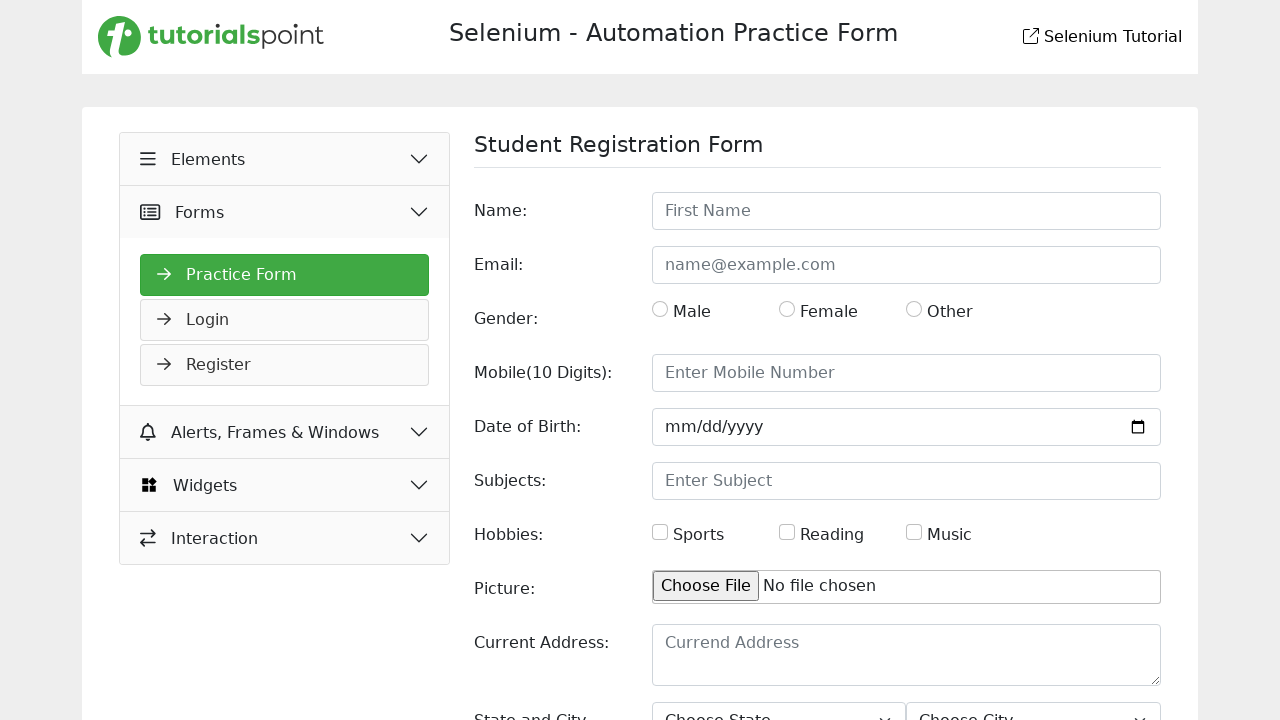

Printed placeholder attribute value: name@example.com
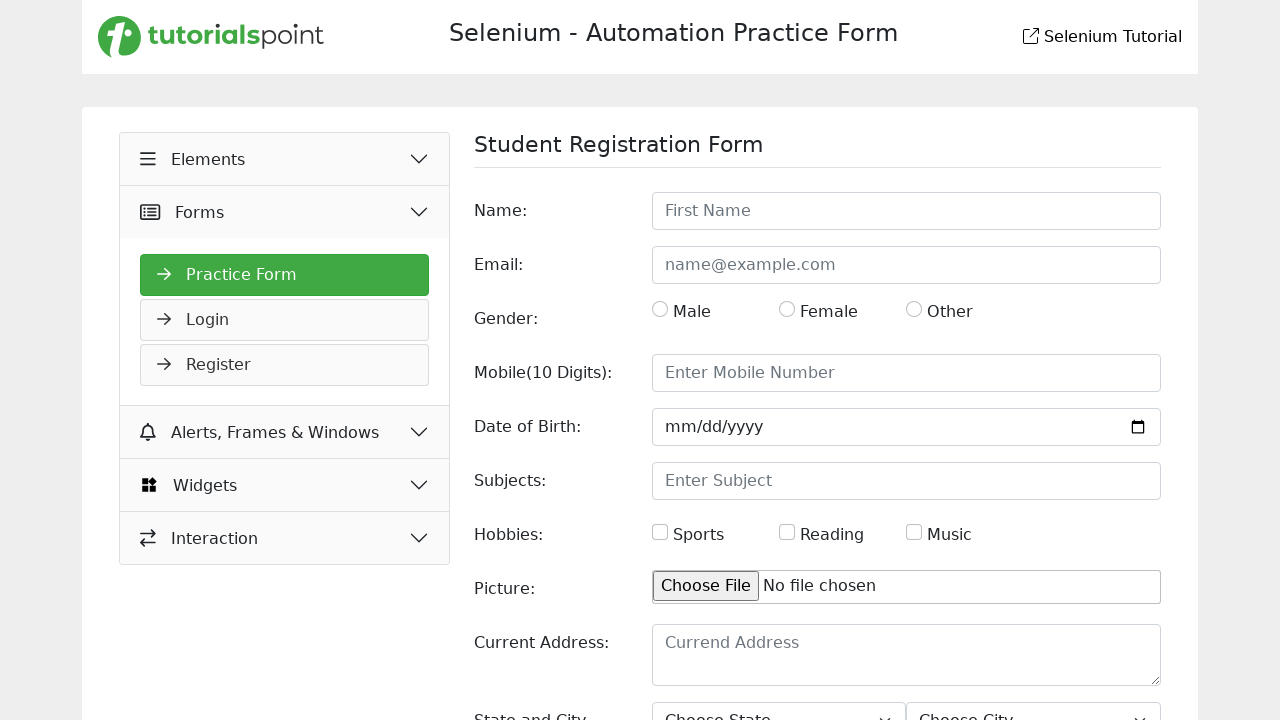

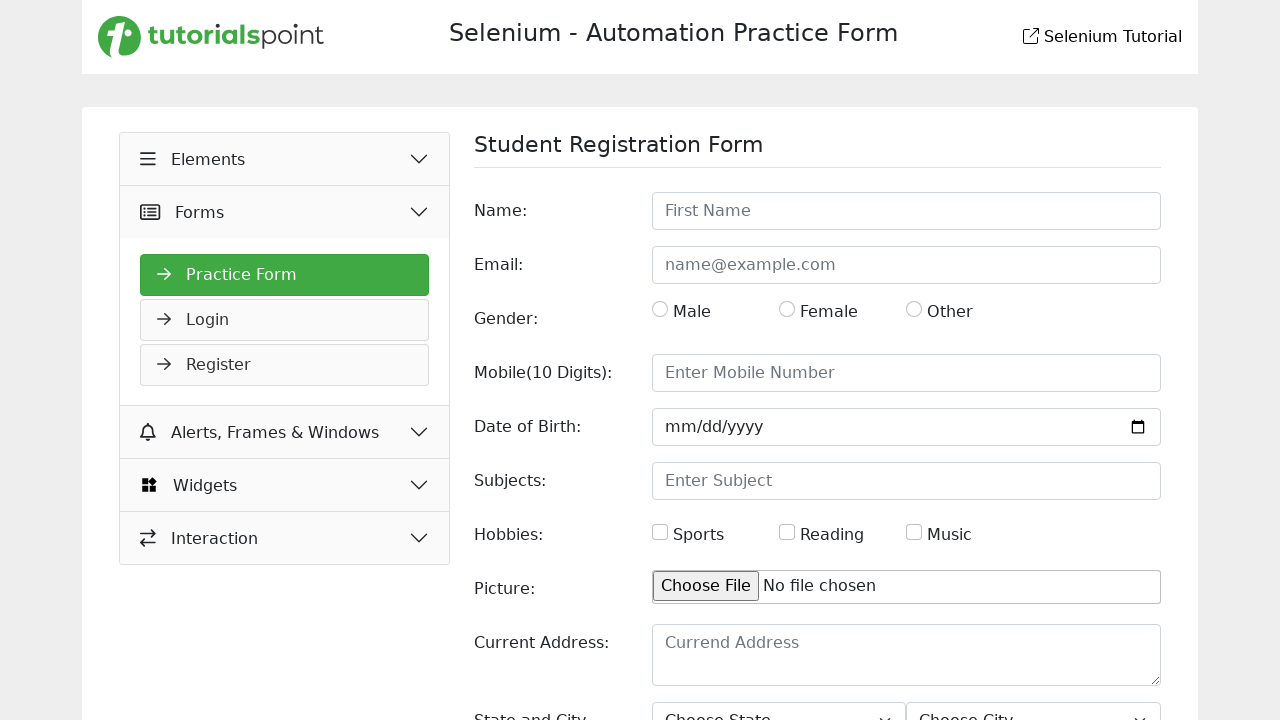